Tests a practice registration form by filling in name, email, password, selecting gender from dropdown, clicking a radio button, entering birthday, and submitting the form.

Starting URL: https://rahulshettyacademy.com/angularpractice/

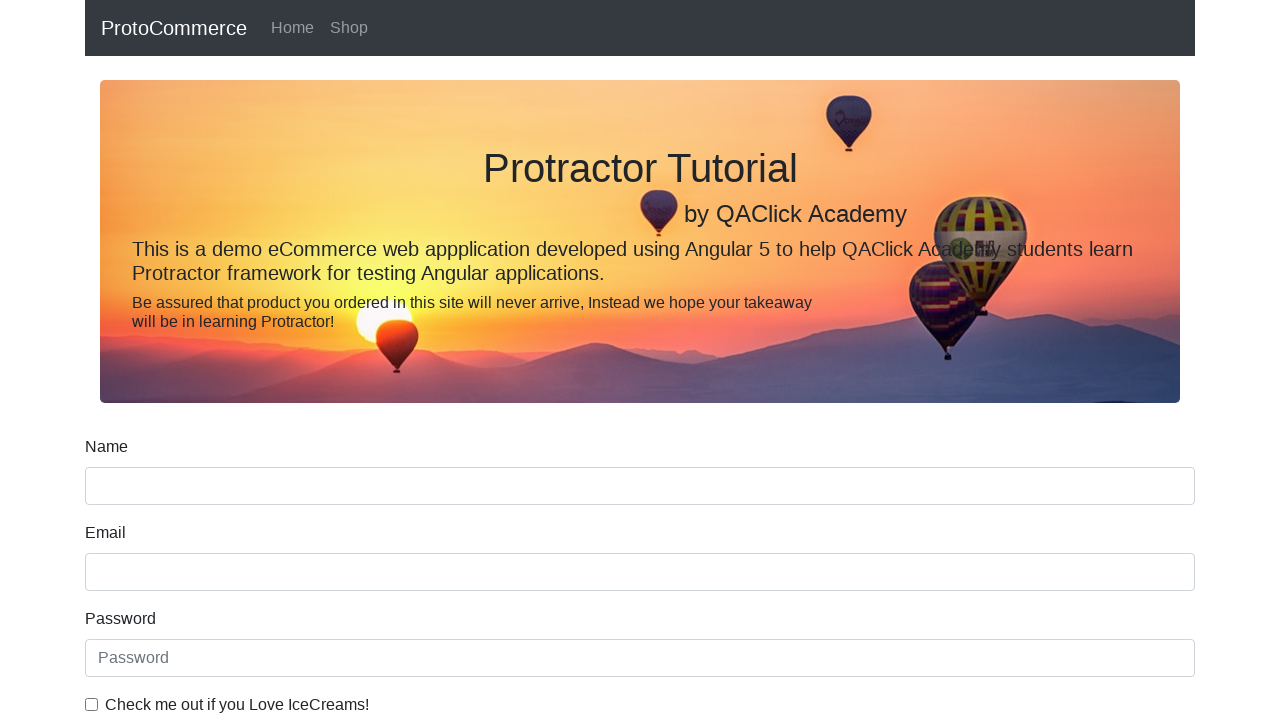

Filled name field with 'Sarin Raj' on input[name='name']
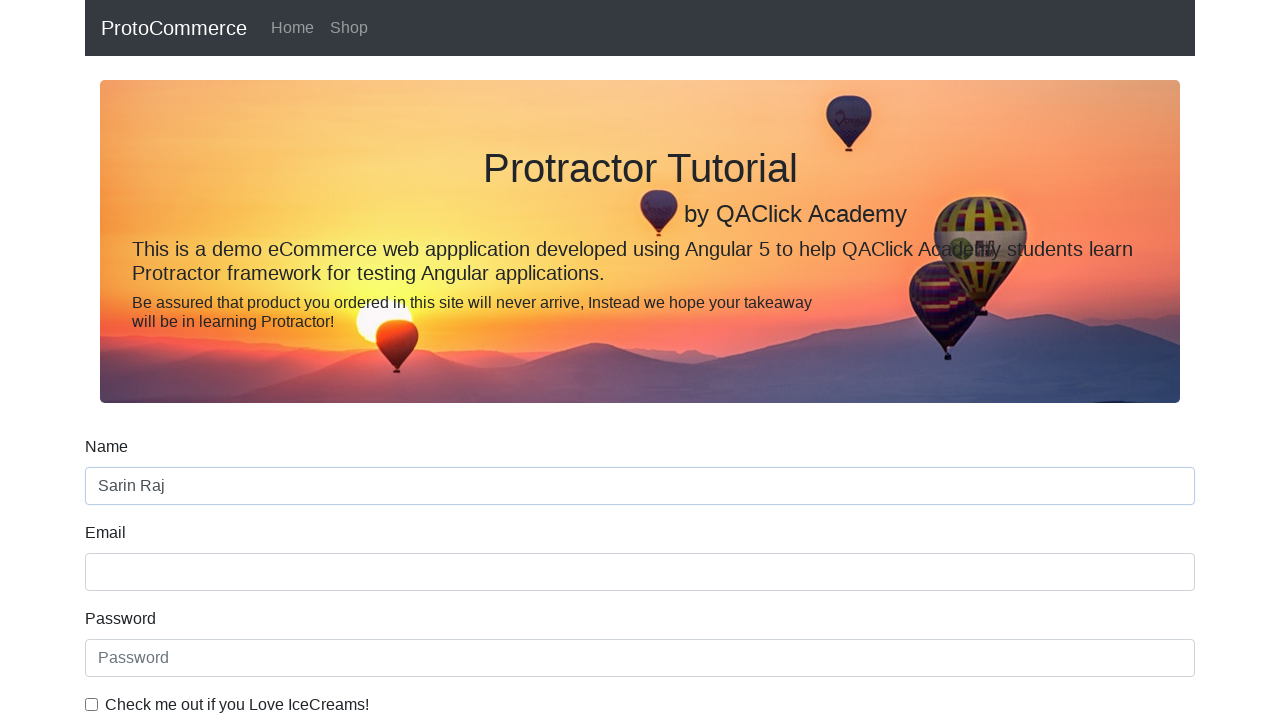

Filled email field with 'sarinraj50@gmail.com' on input[name='email']
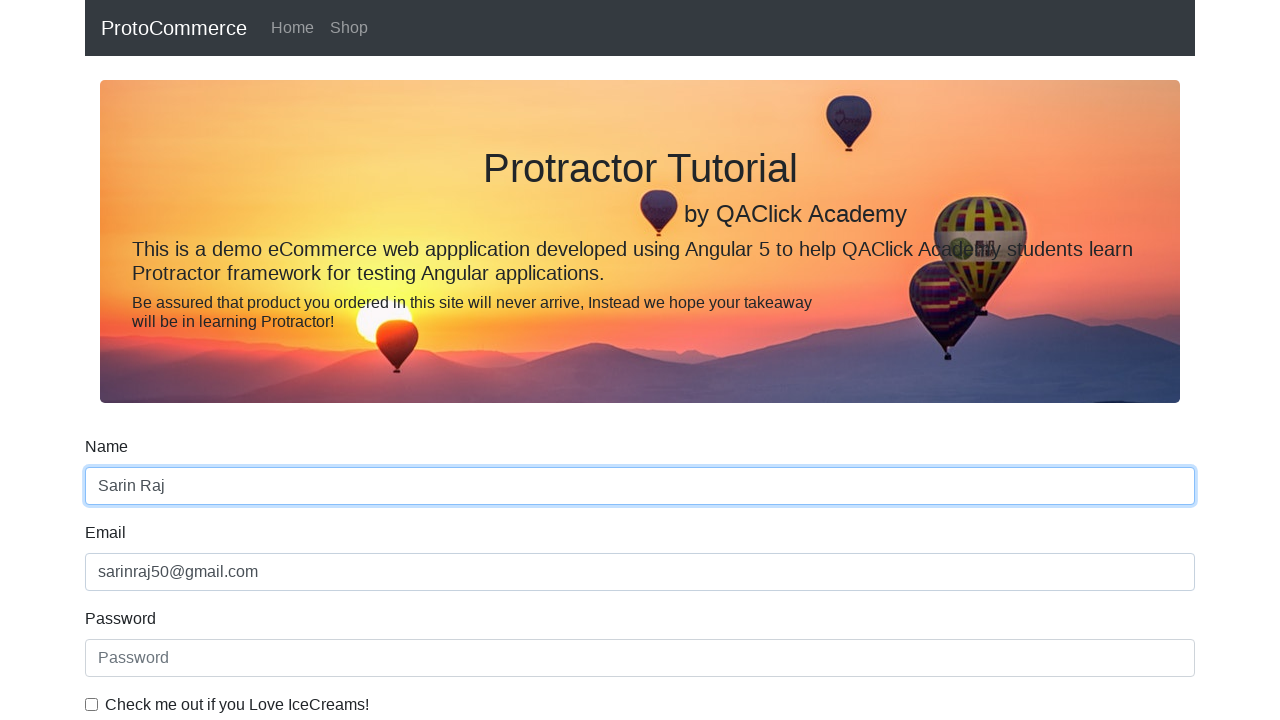

Filled password field with 'sarinraj@123' on input[type='password']
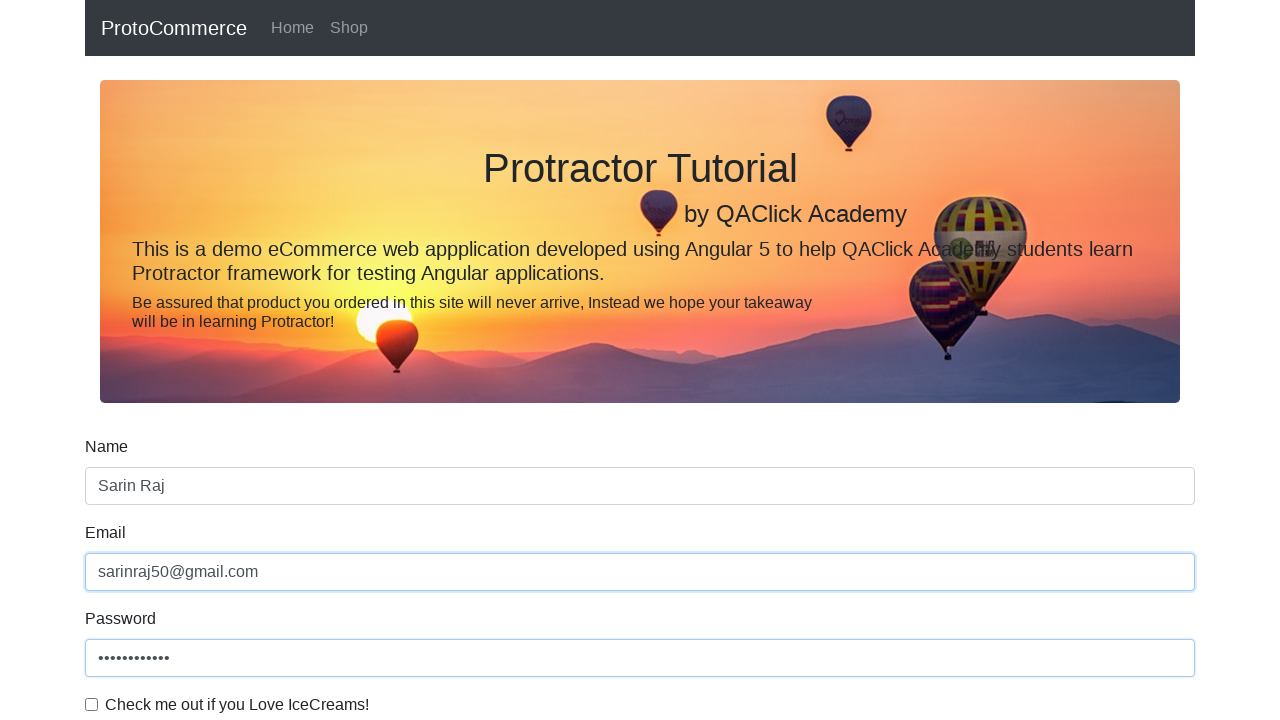

Selected 'Male' from gender dropdown on #exampleFormControlSelect1
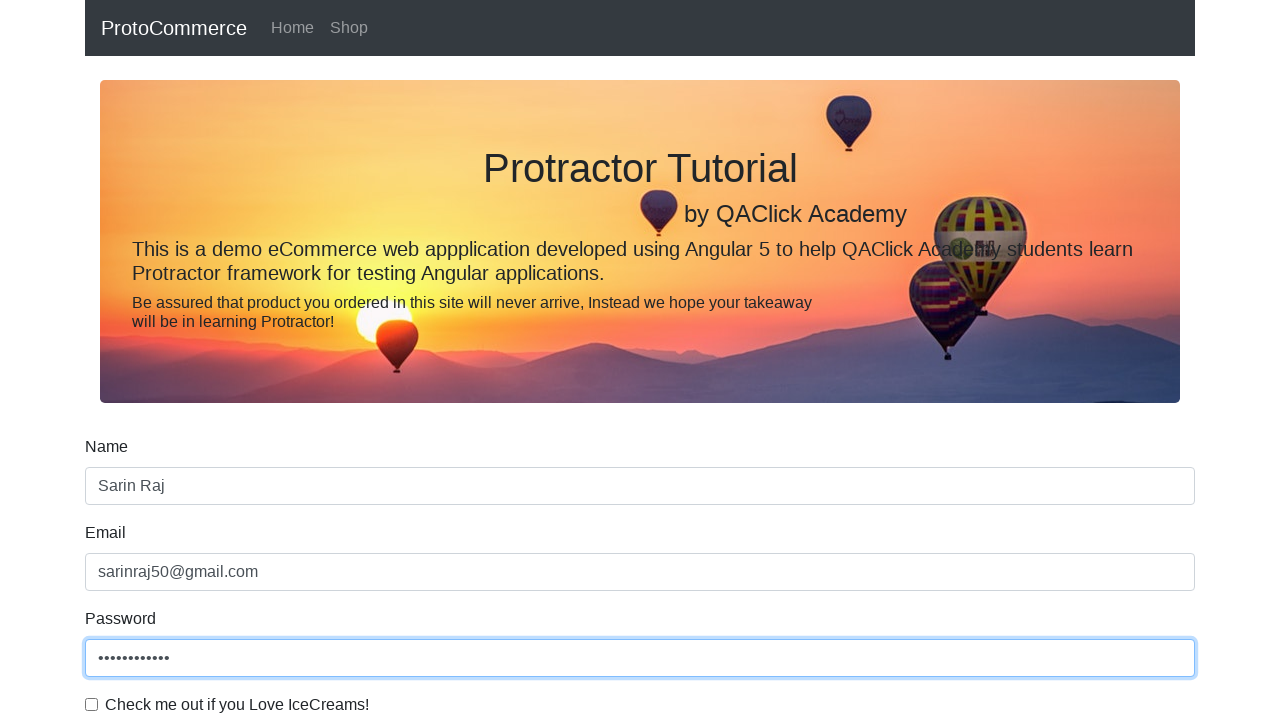

Clicked radio button option2 at (326, 360) on input[value='option2']
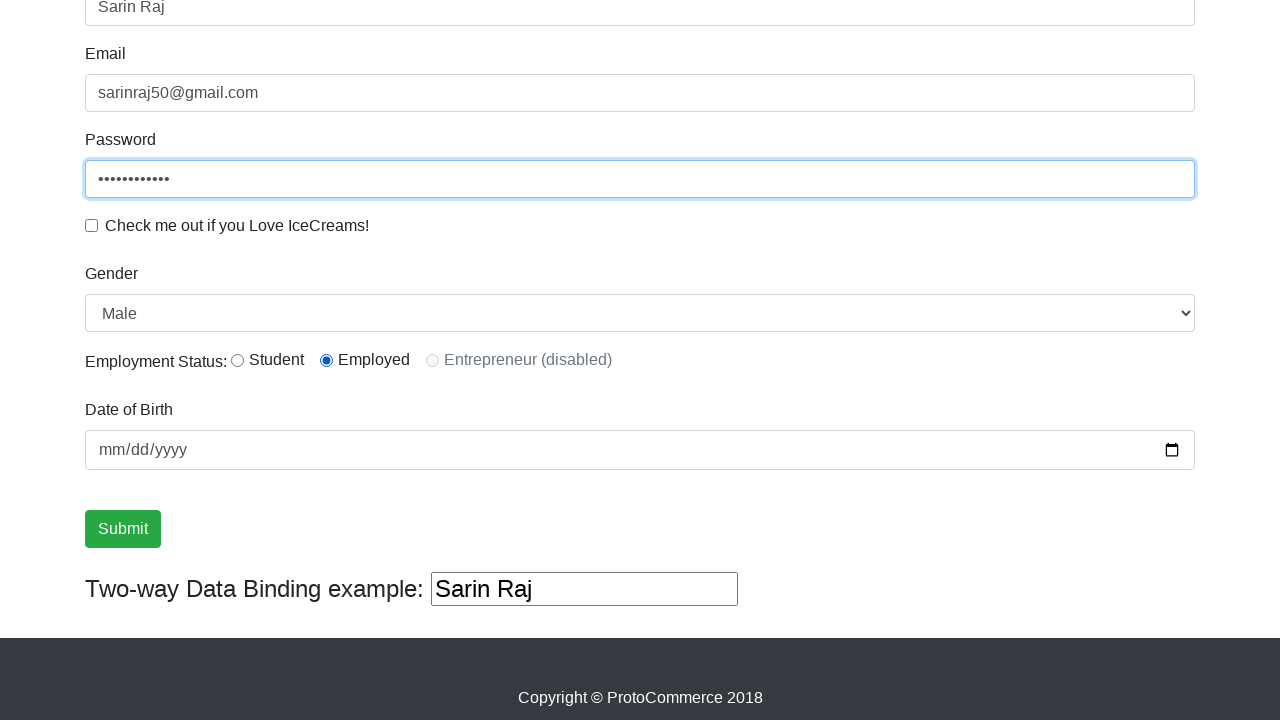

Filled birthday field with '1998-05-30' on input[name='bday']
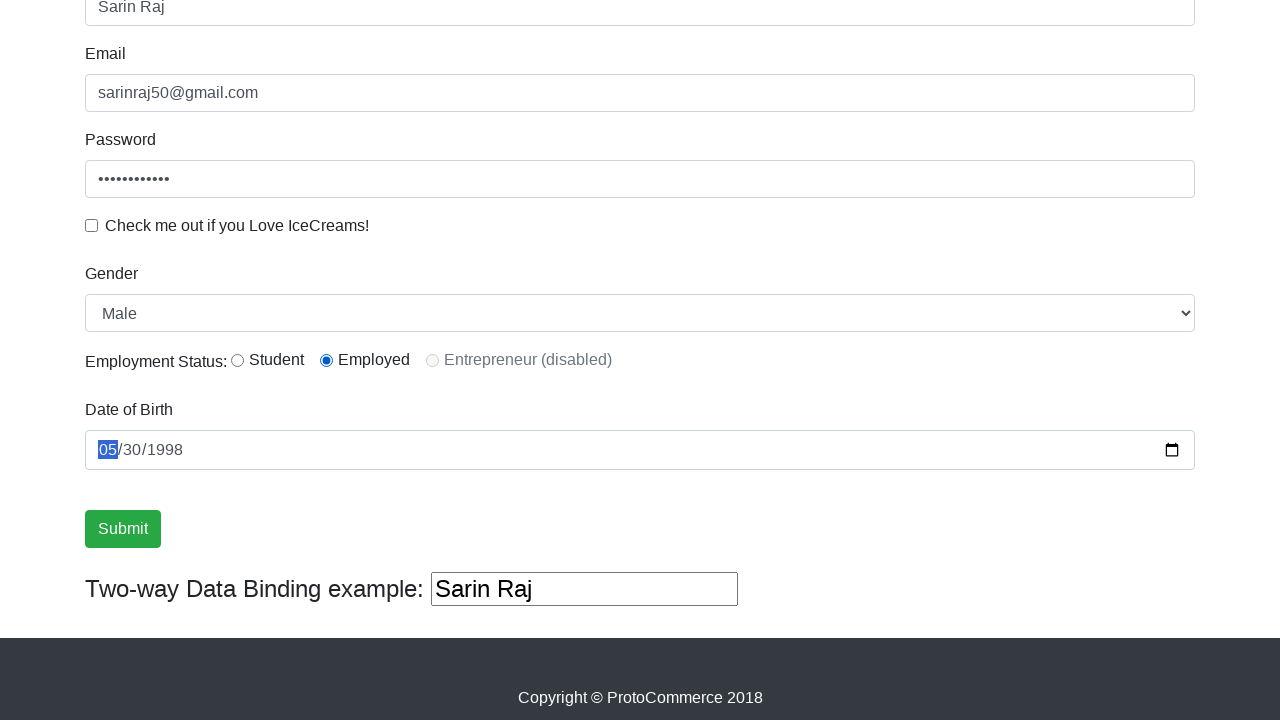

Clicked submit button to register form at (123, 529) on input.btn.btn-success
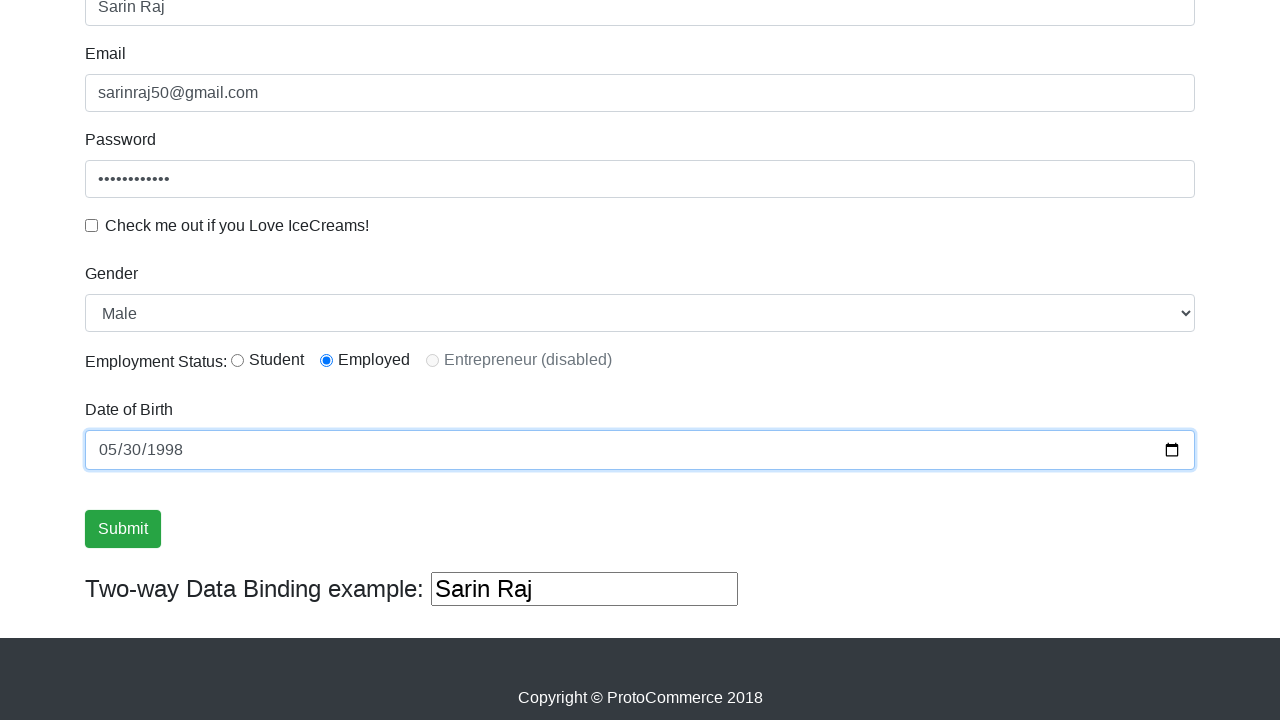

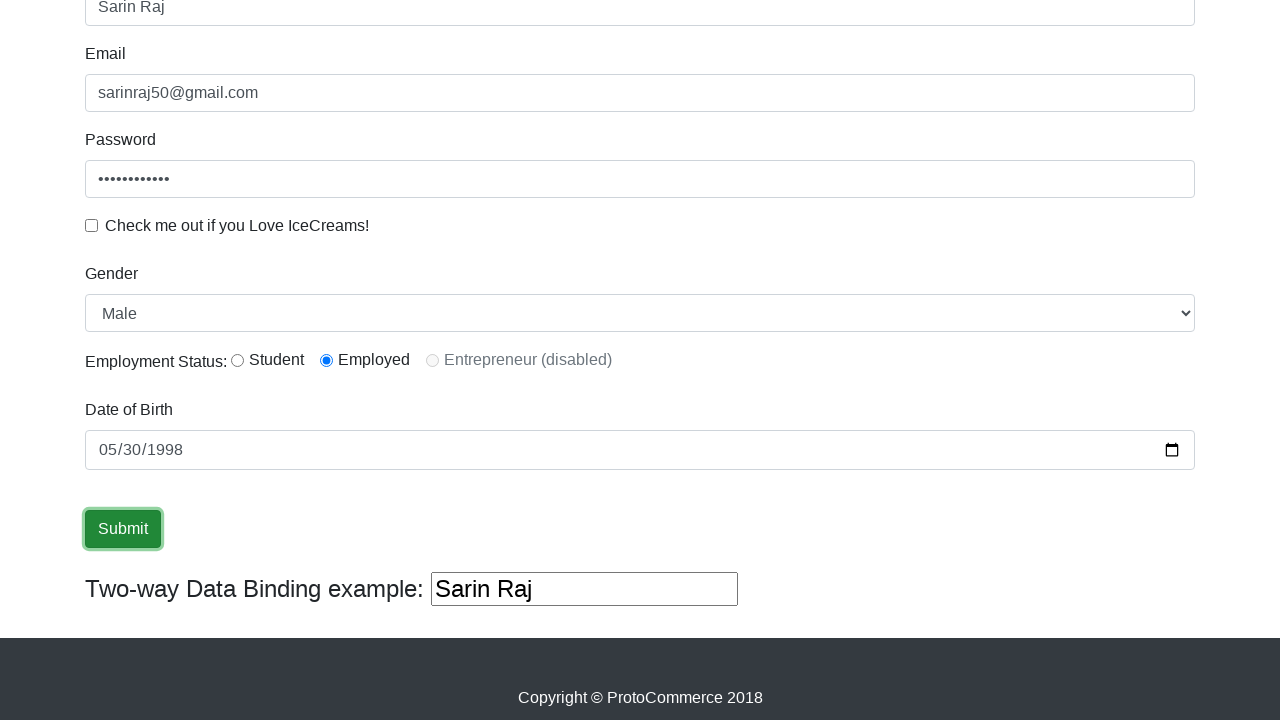